Tests the disappearing elements functionality by refreshing the page until a Gallery menu button appears, verifying it exists, then refreshing until it disappears, and verifying it no longer exists.

Starting URL: https://the-internet.herokuapp.com/disappearing_elements

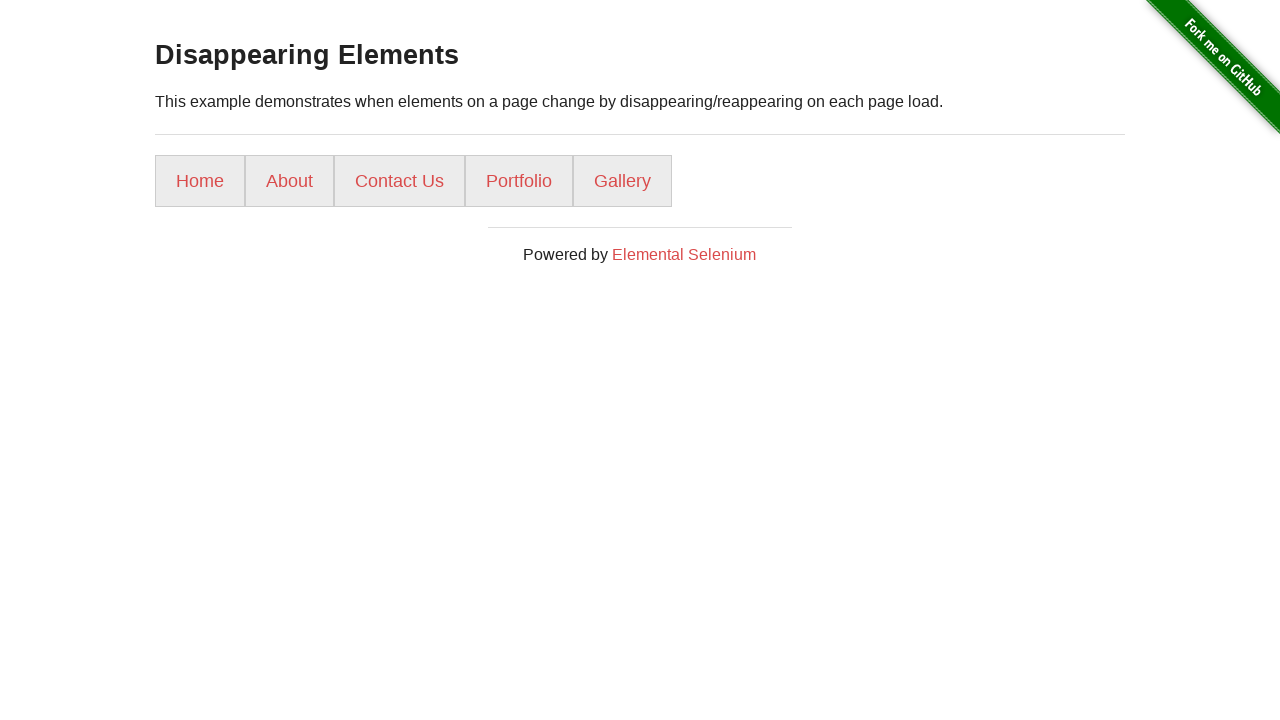

Waited for menu button elements to be visible
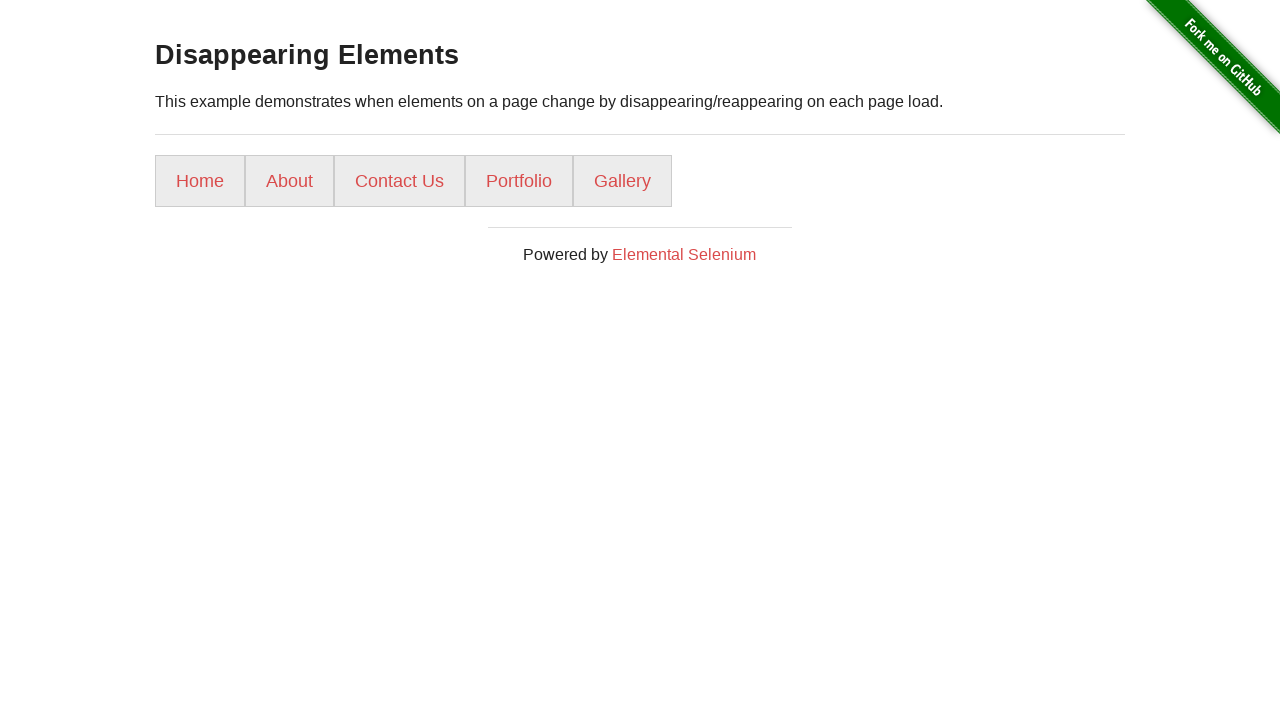

Got initial count of menu buttons: 5
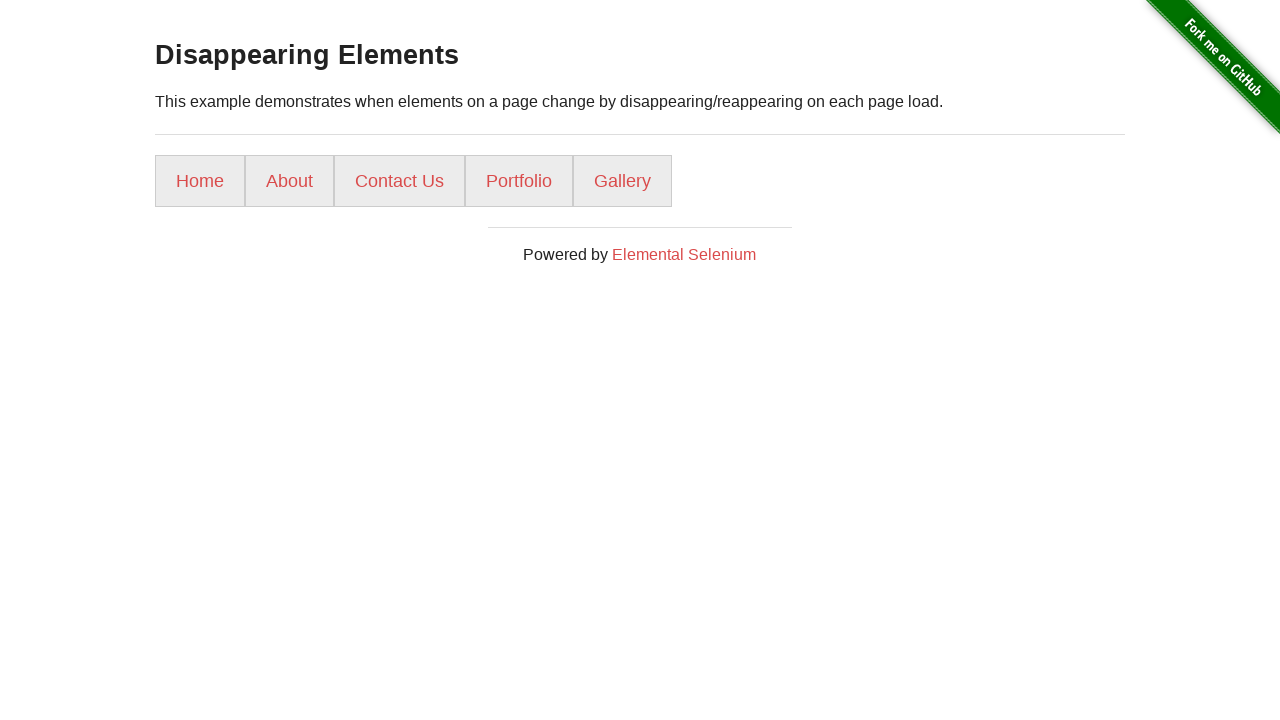

Verified Gallery menu button appeared
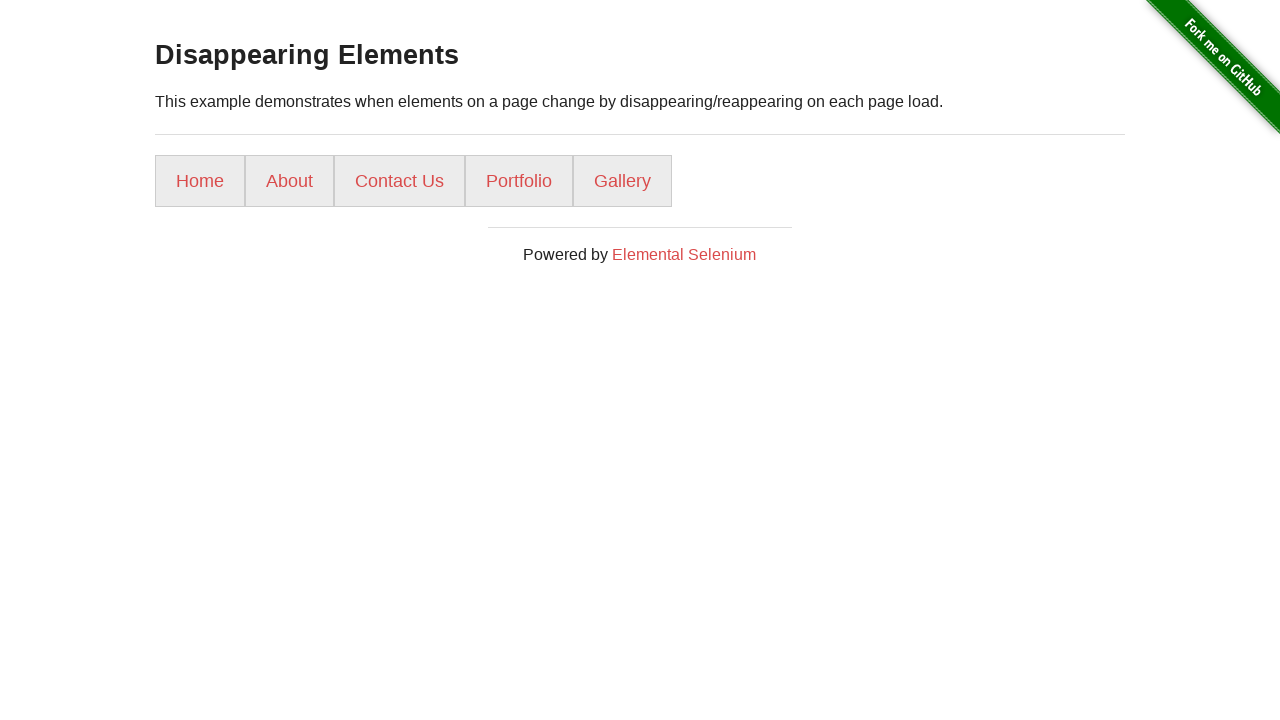

Got count of menu buttons after Gallery appeared: 5
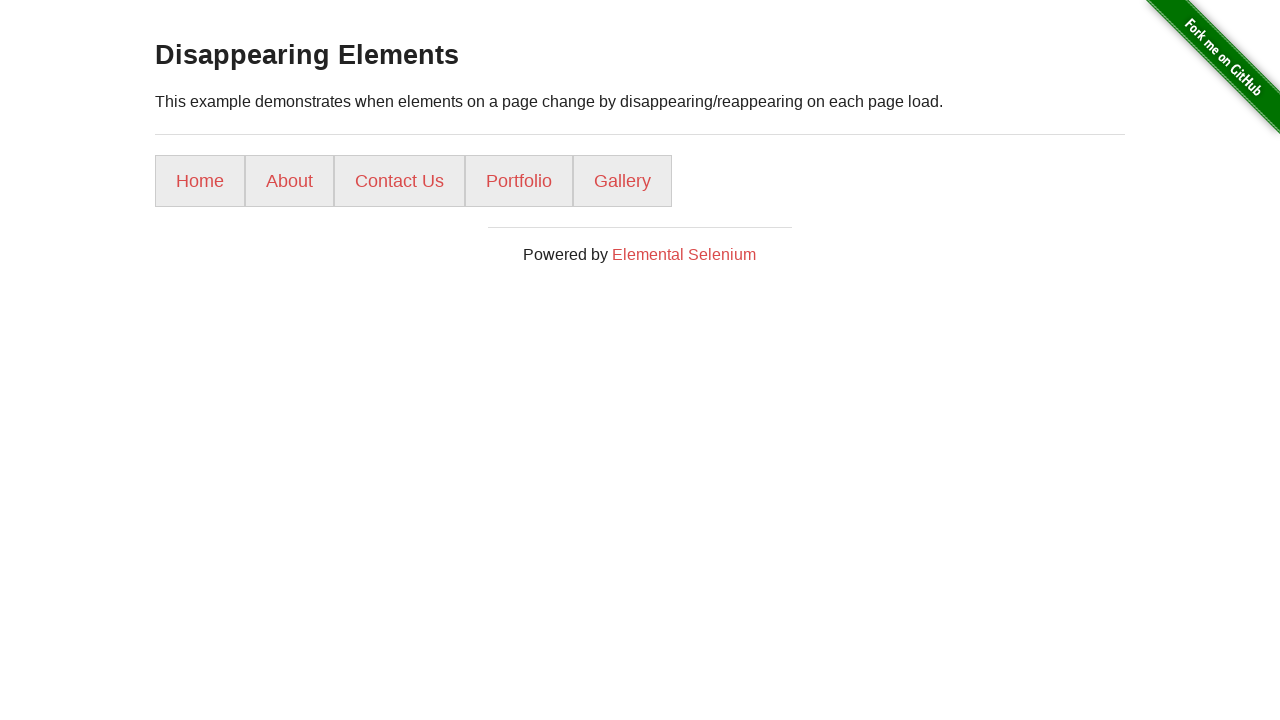

Reloaded page to make Gallery menu button disappear
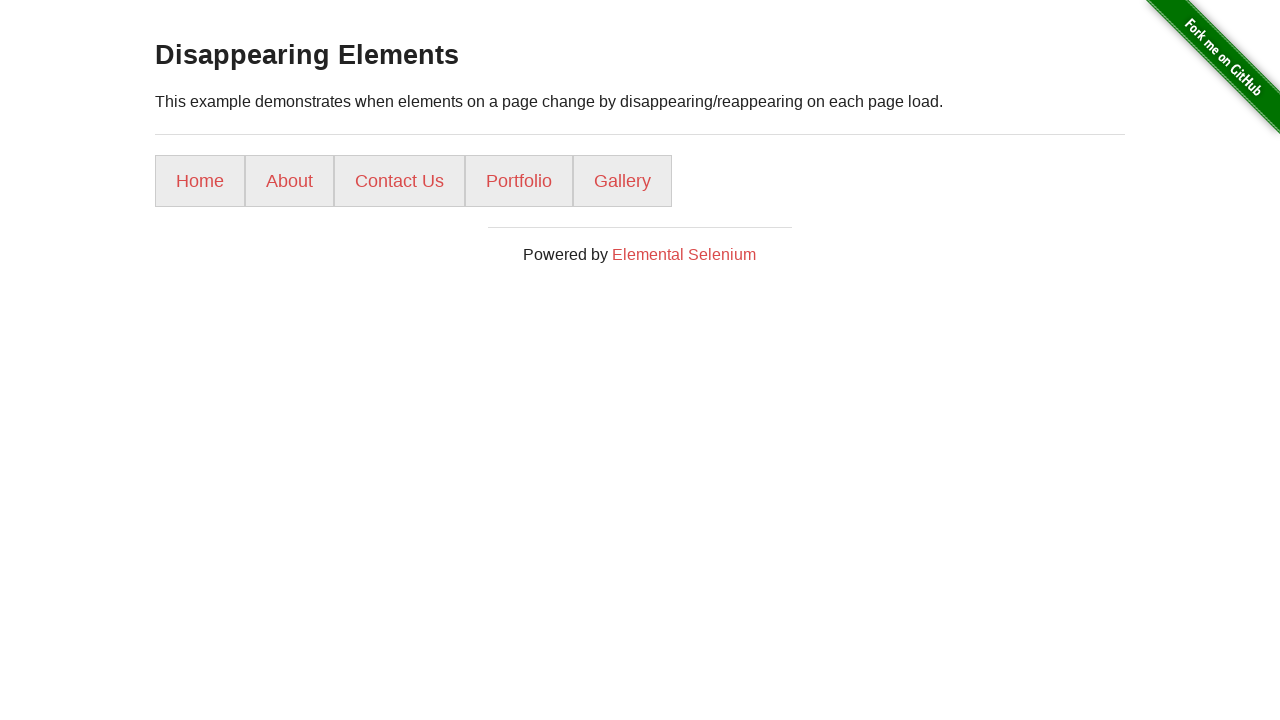

Waited for menu button elements after reload
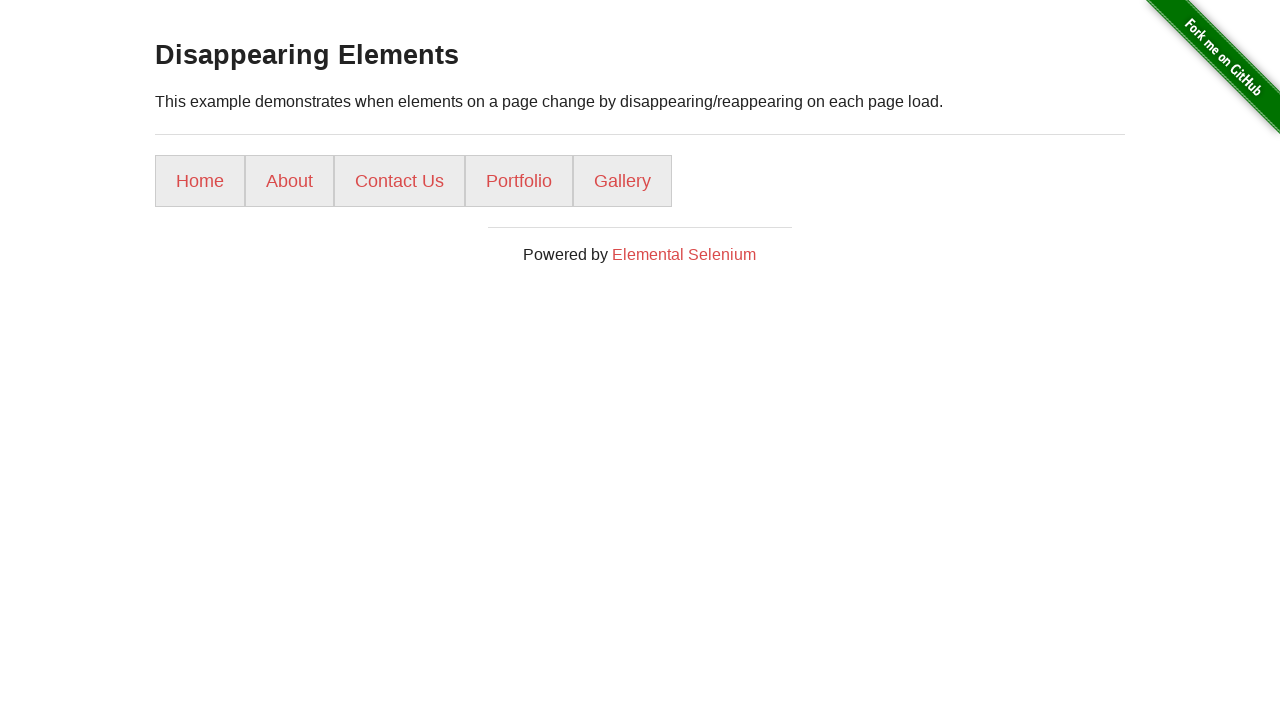

Reloaded page to make Gallery menu button disappear
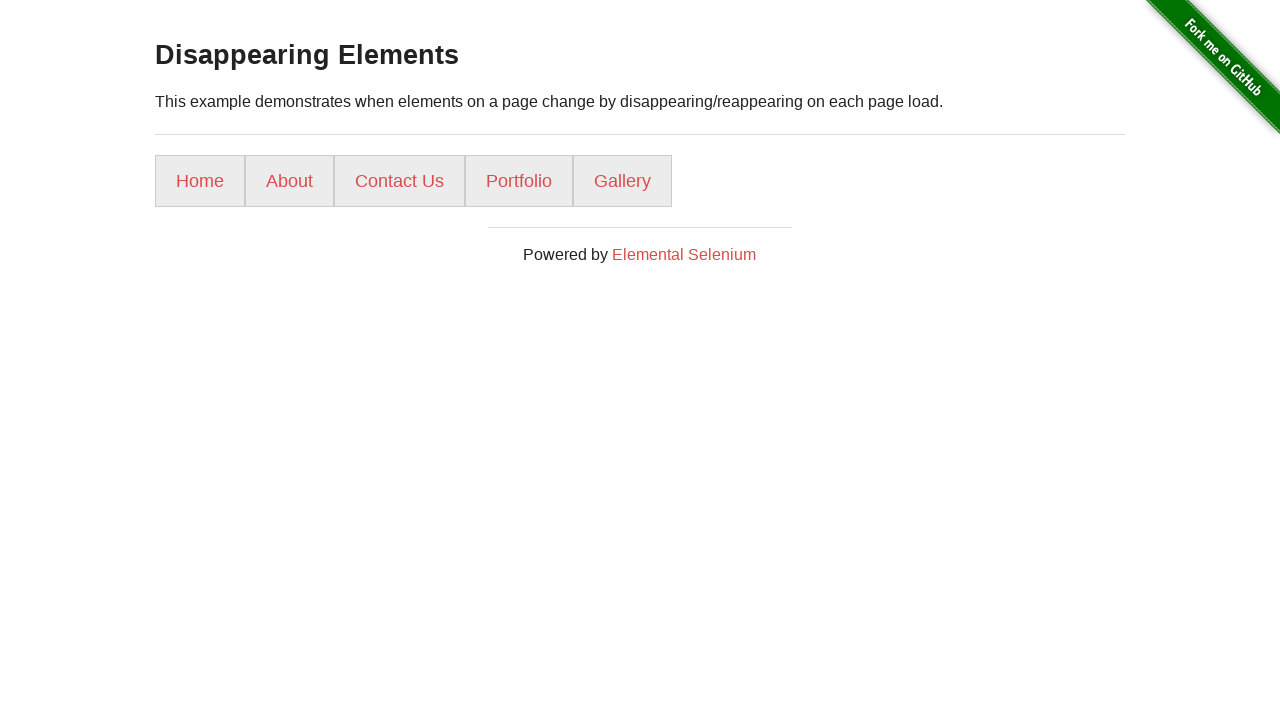

Waited for menu button elements after reload
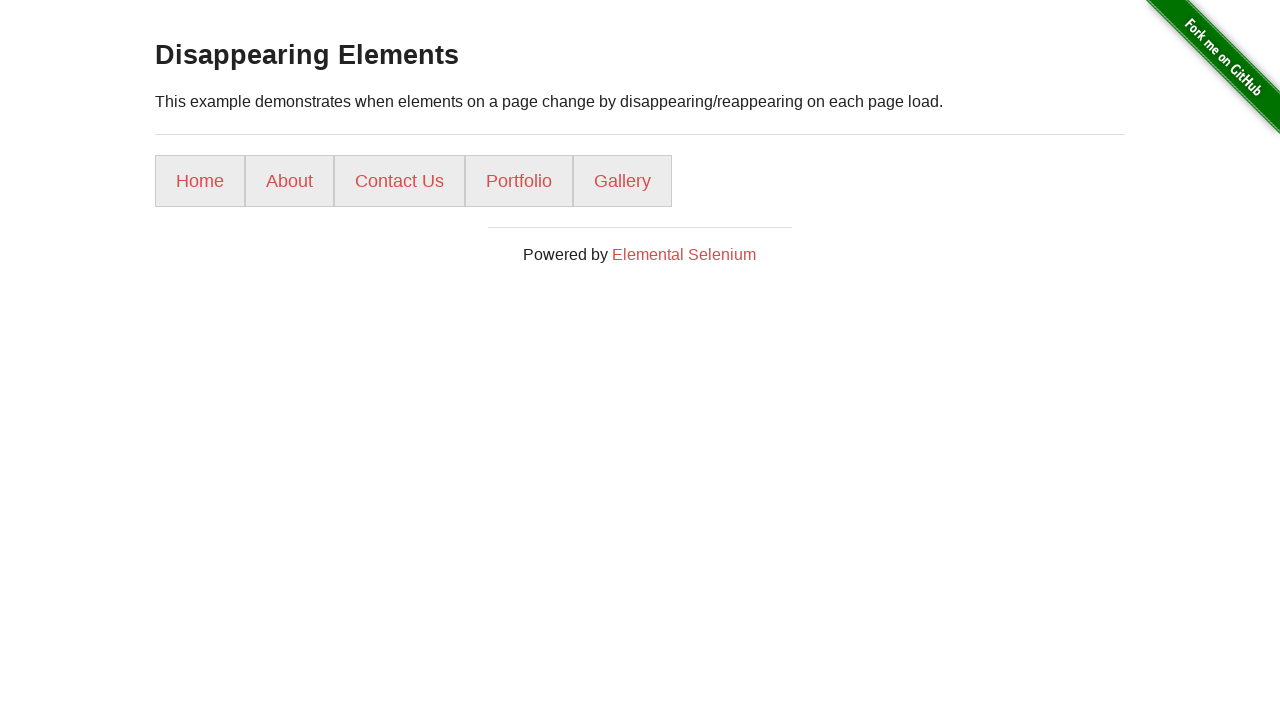

Reloaded page to make Gallery menu button disappear
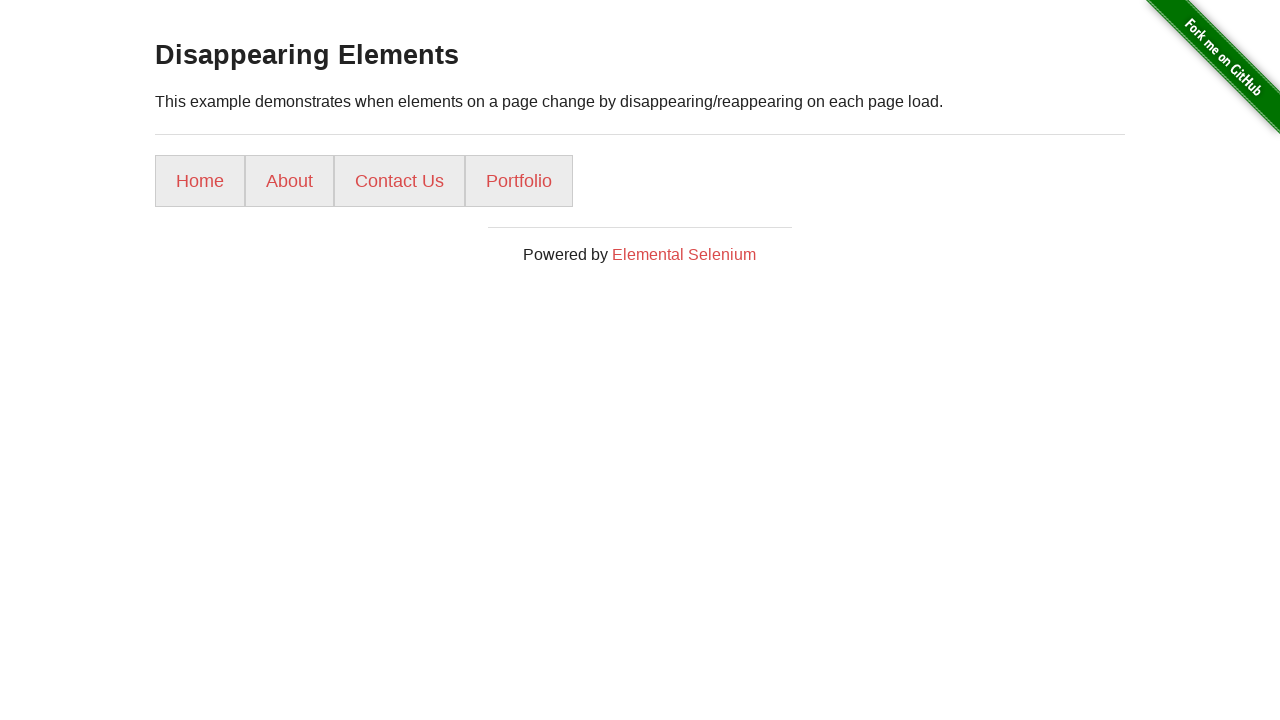

Waited for menu button elements after reload
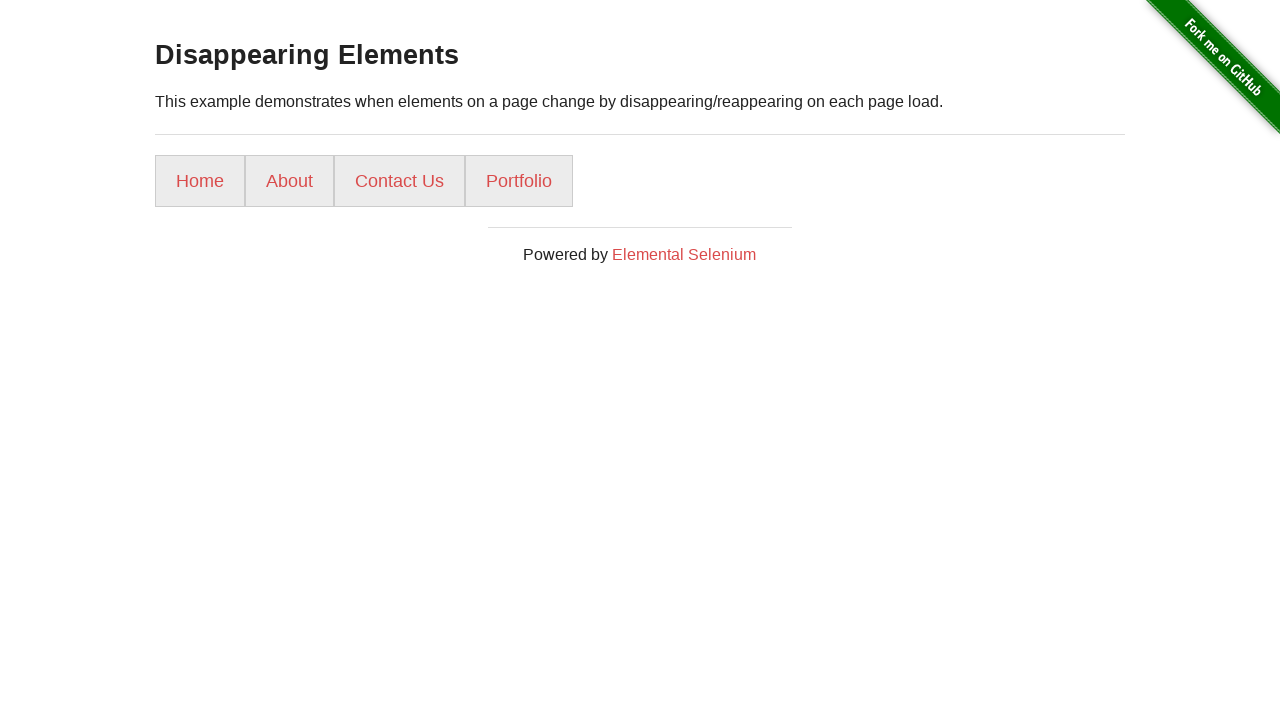

Waited for page to stabilize
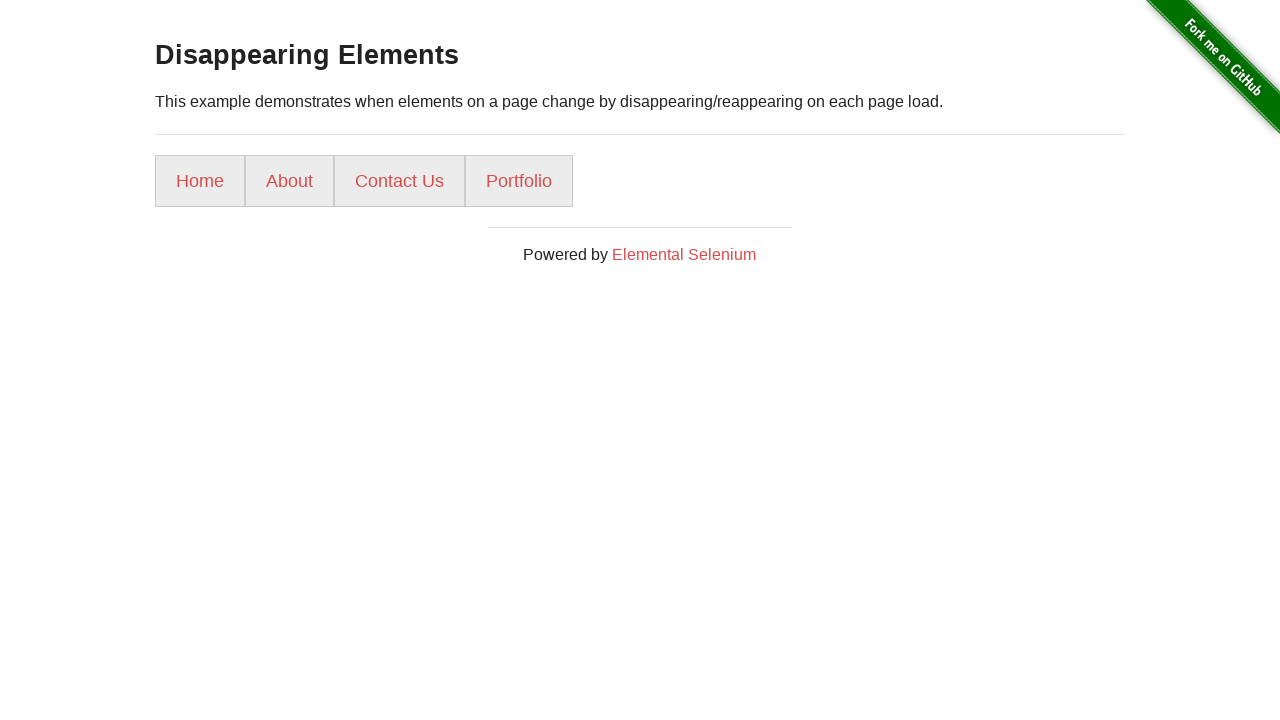

Verified Gallery menu button has disappeared
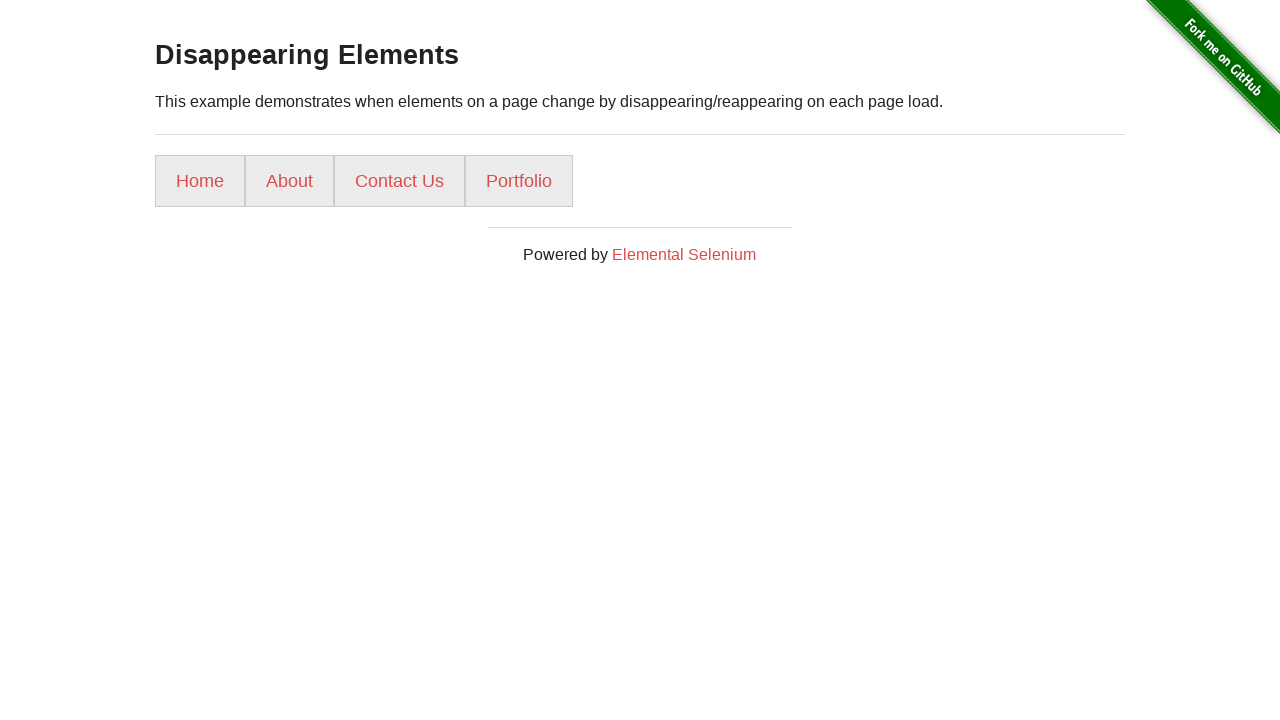

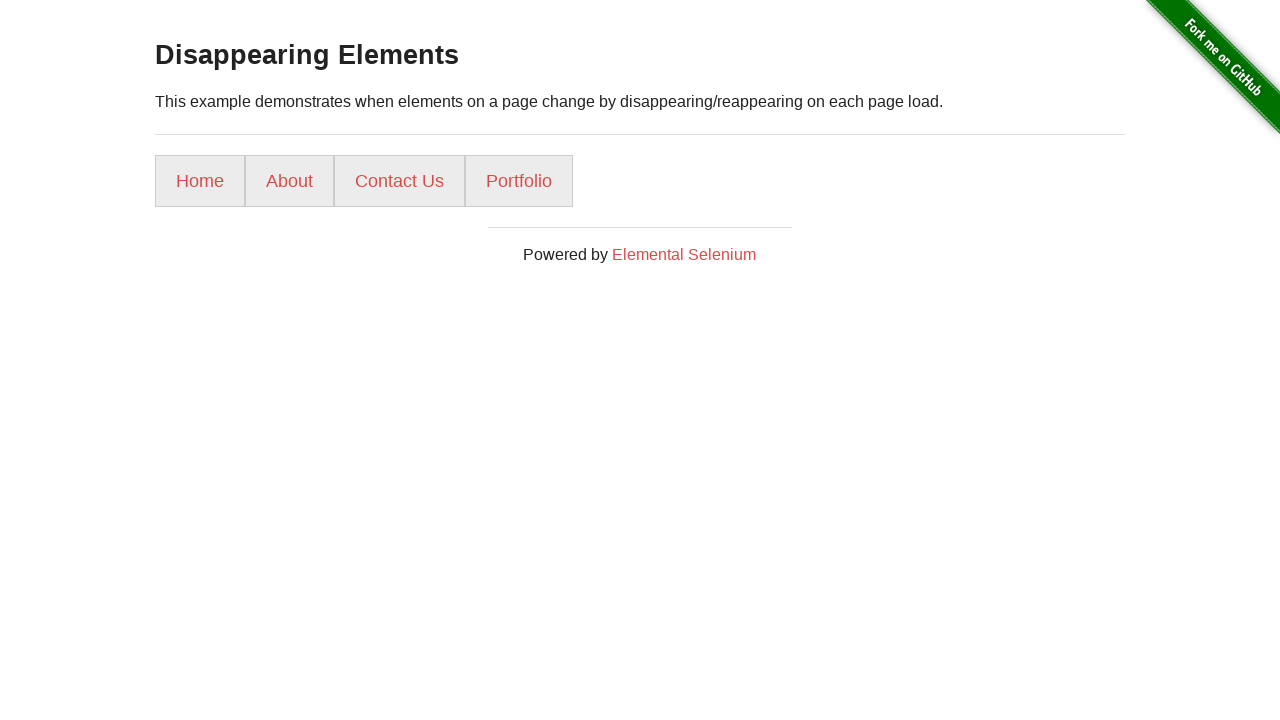